Tests keyboard navigation accessibility by using Tab to navigate through the interface

Starting URL: https://todomvc.com/examples/react/dist

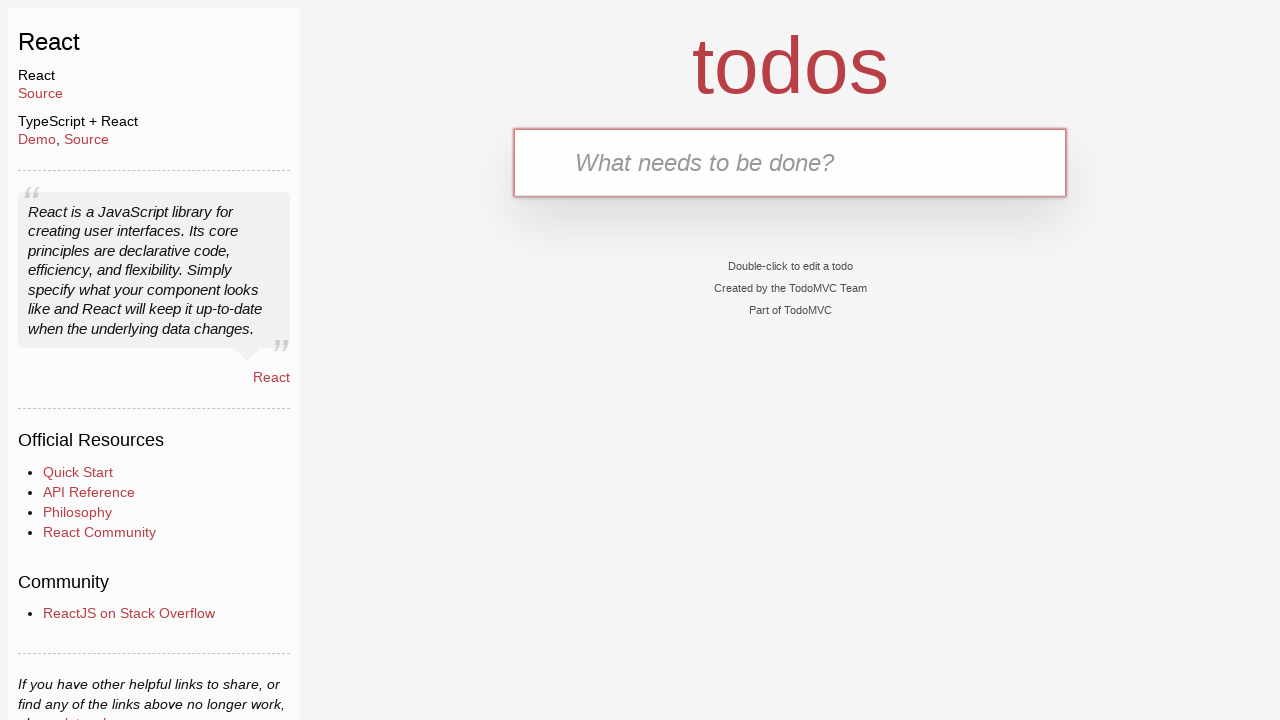

Filled new todo input with 'Test keyboard navigation' on .new-todo
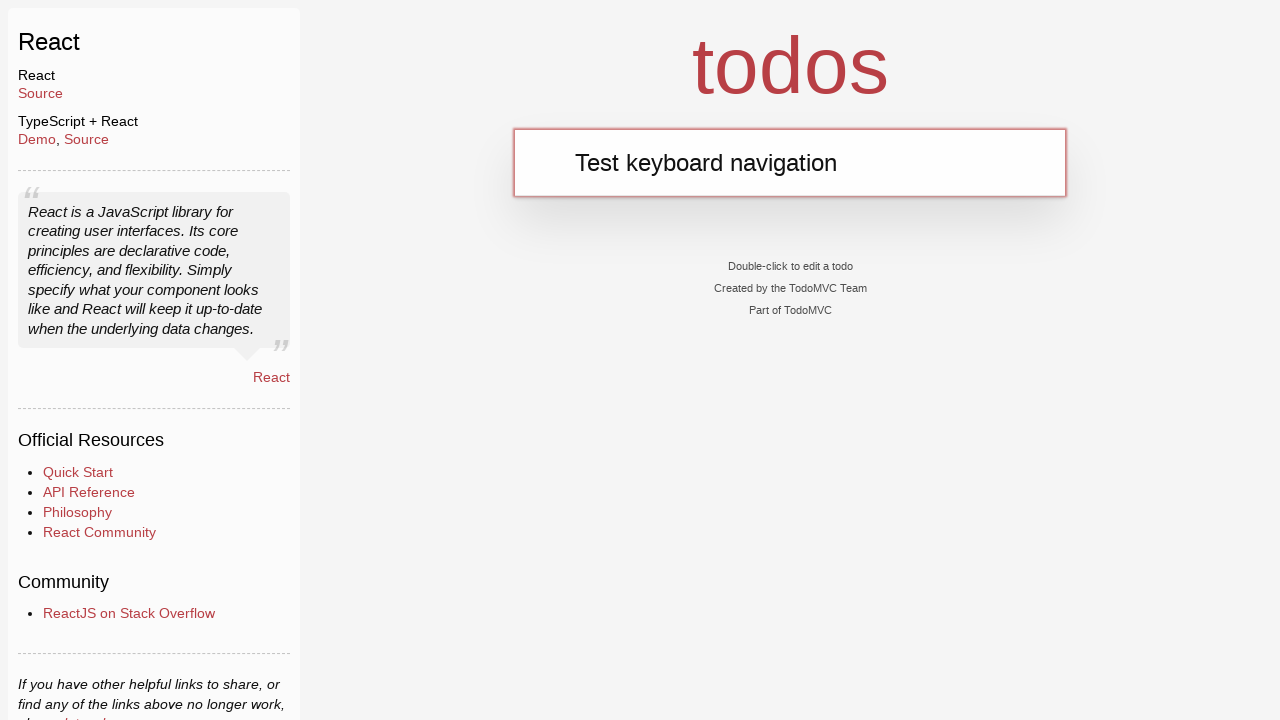

Pressed Enter to create the task on .new-todo
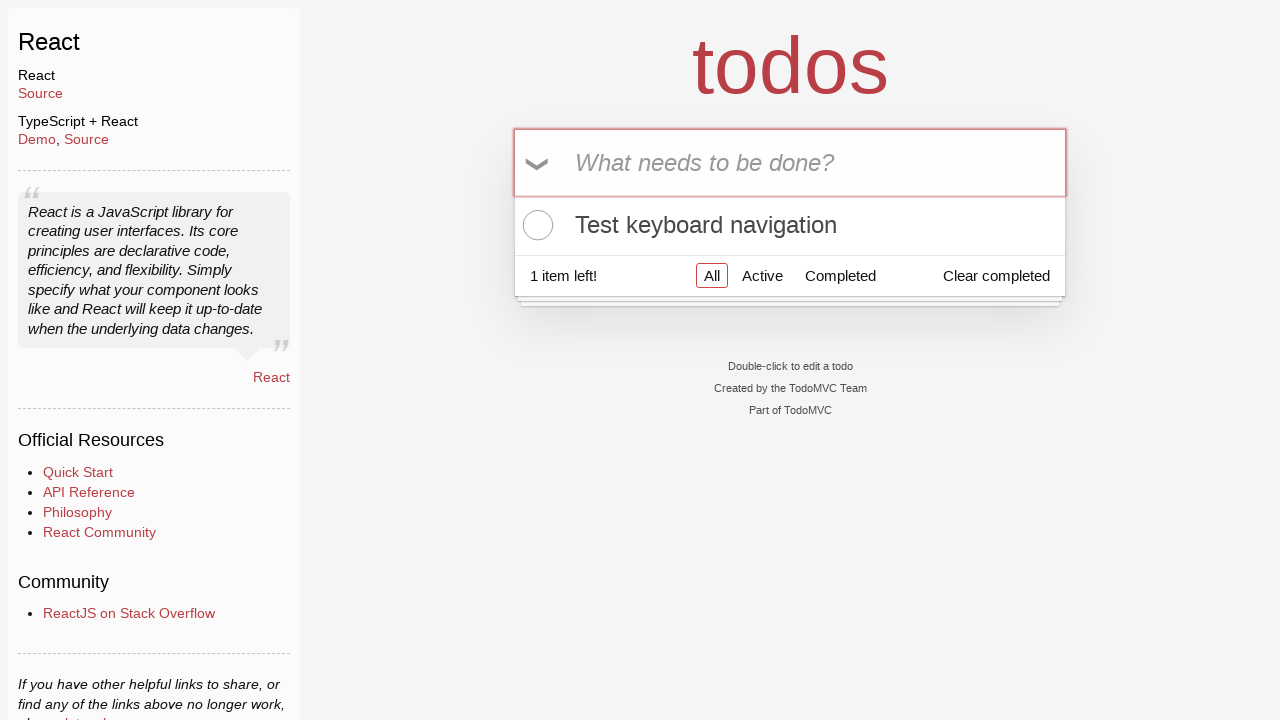

Task appeared in the todo list
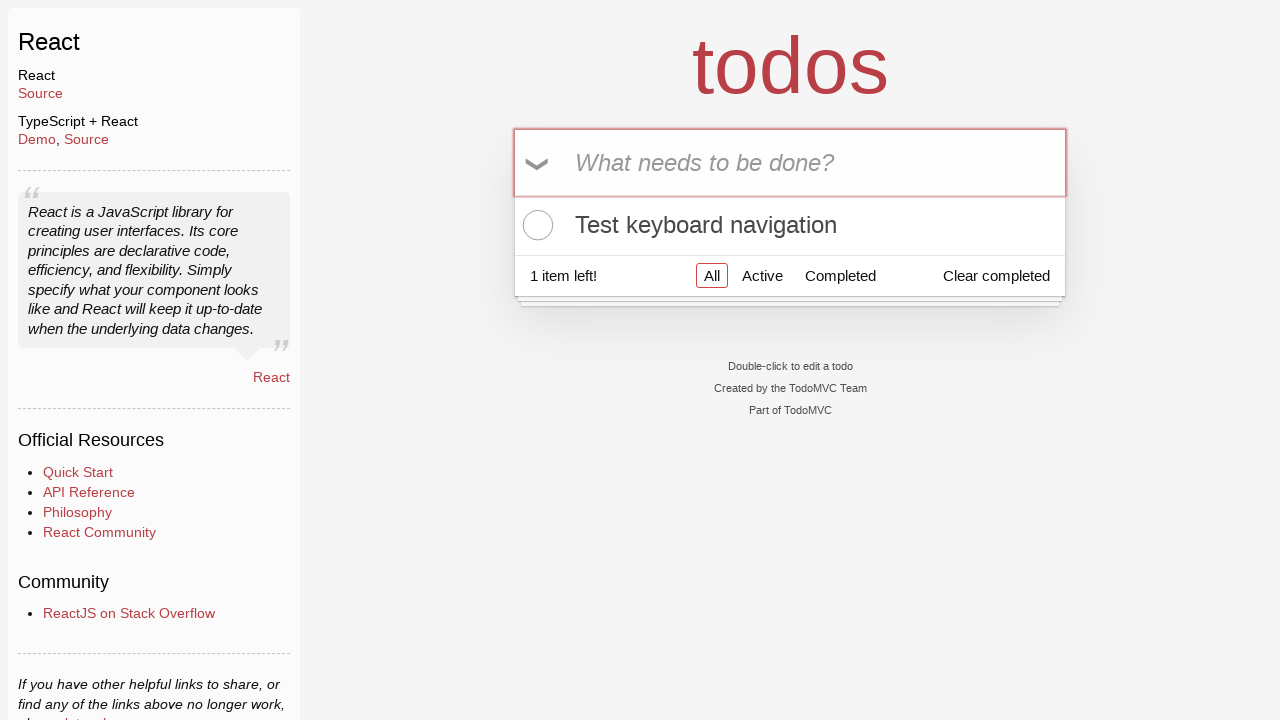

Pressed Tab to navigate from new todo input on .new-todo
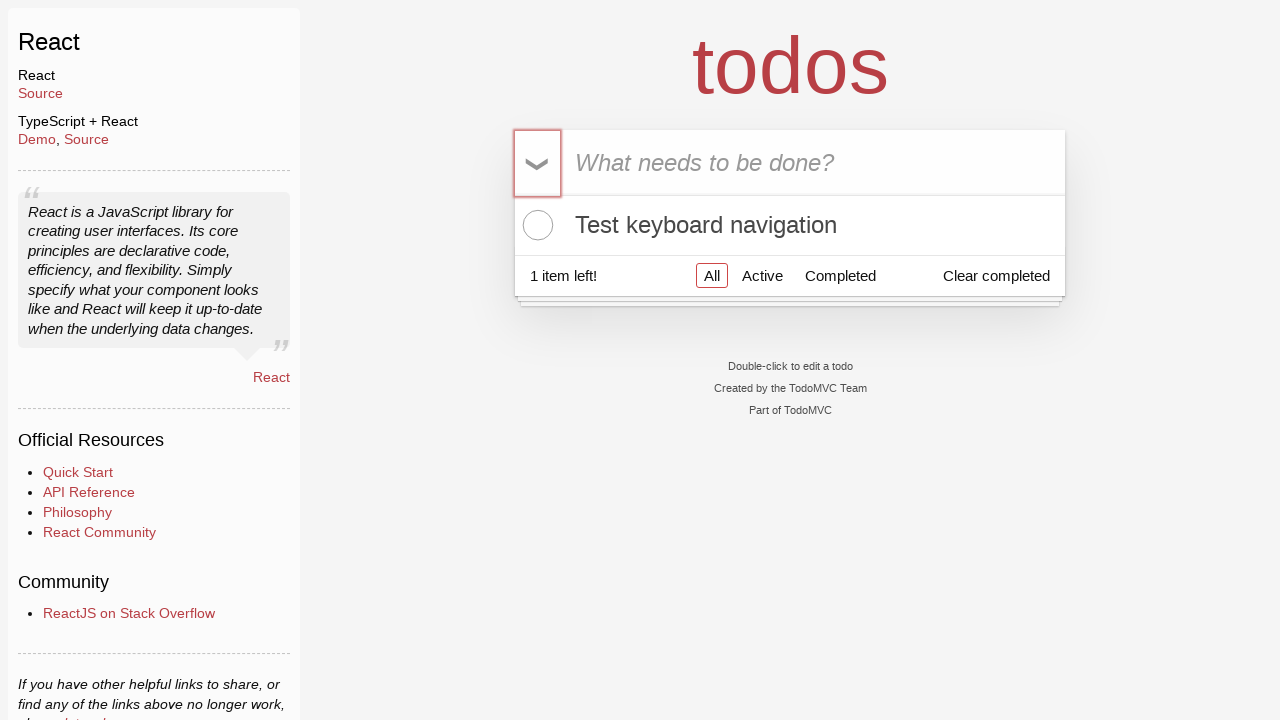

Pressed Tab to navigate to next element on body
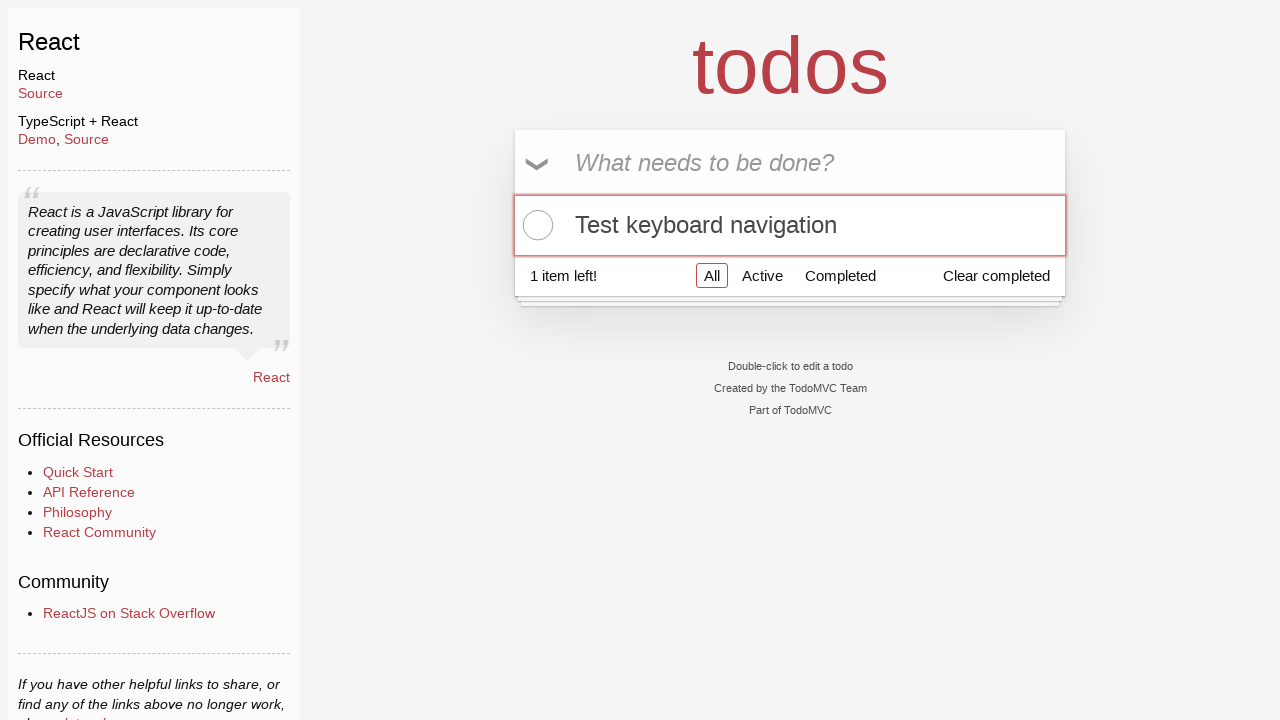

Pressed Tab to navigate to next element on body
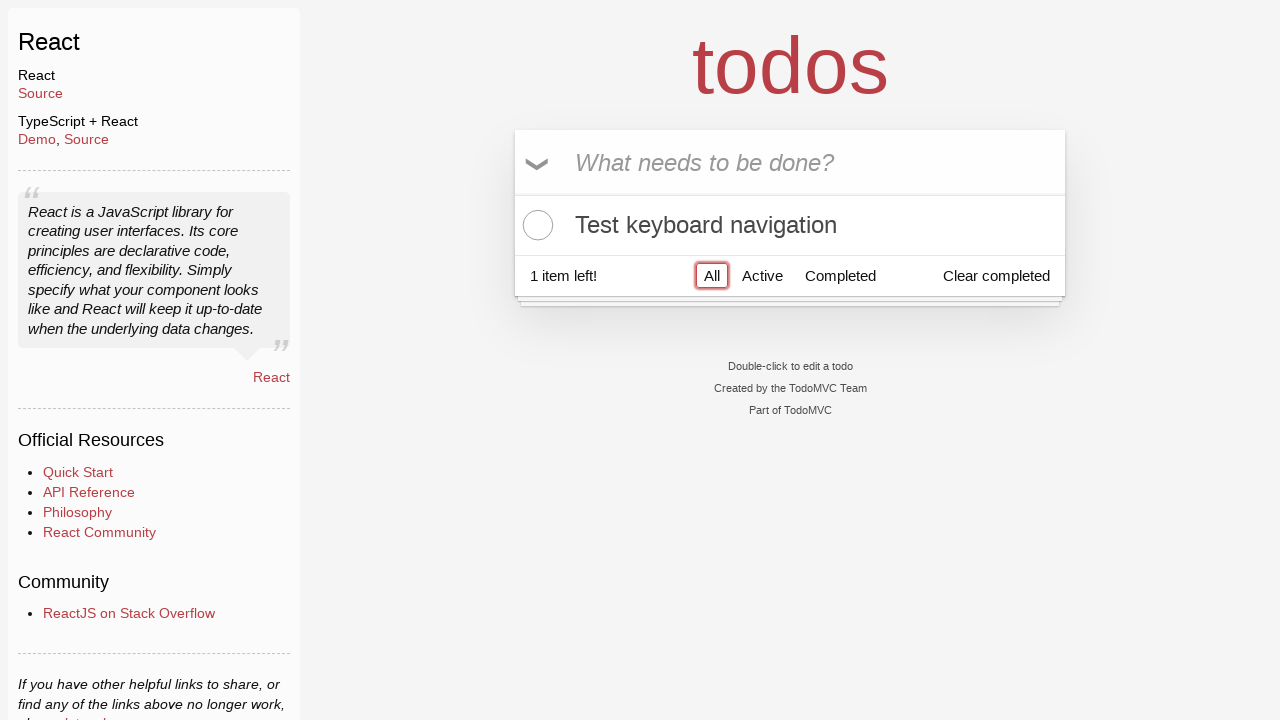

Pressed Space to toggle the focused element on body
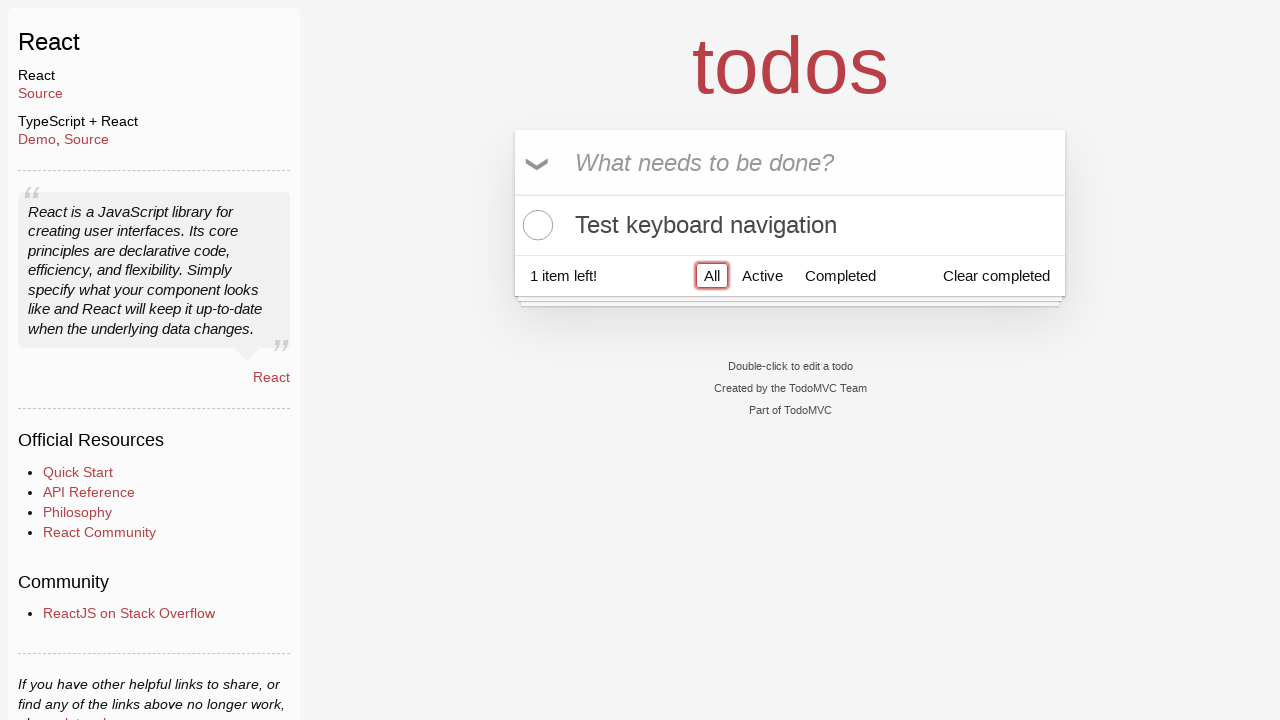

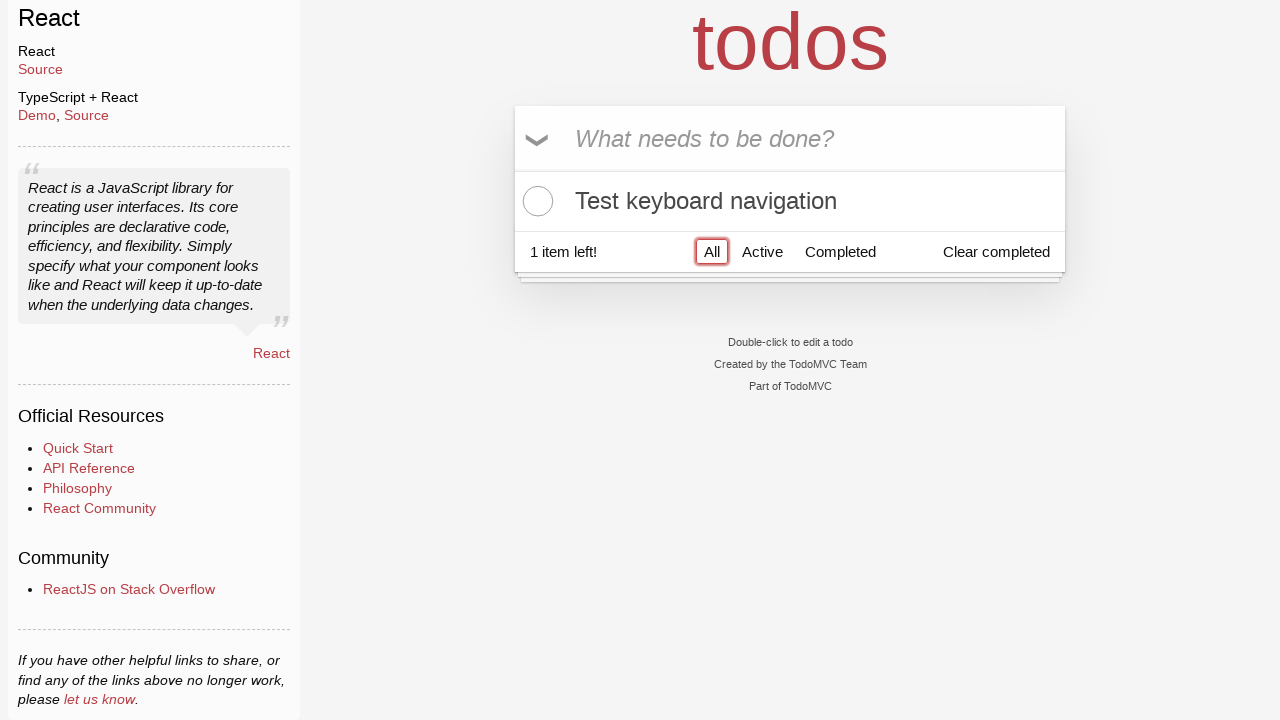